Tests sign up form by filling in the password field

Starting URL: https://www.sharelane.com/cgi-bin/register.py?page=1&zip_code=12345

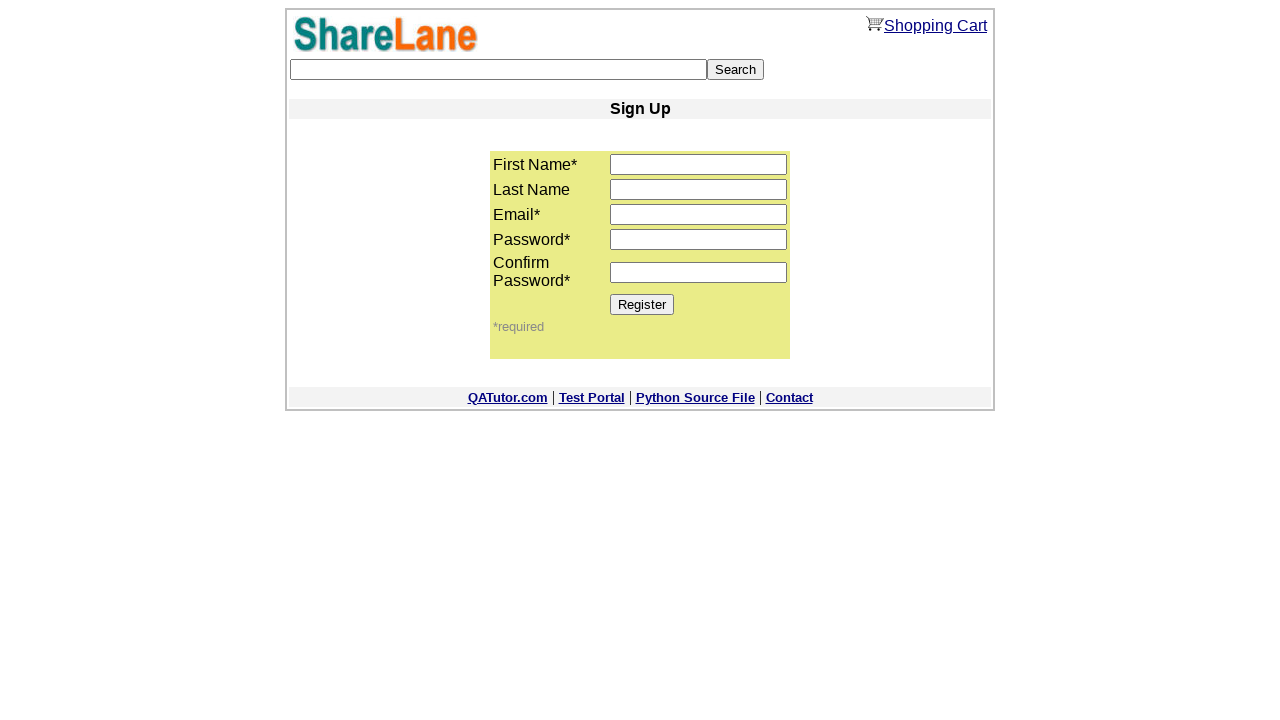

Filled password field with 'ups4' on input[name='password1']
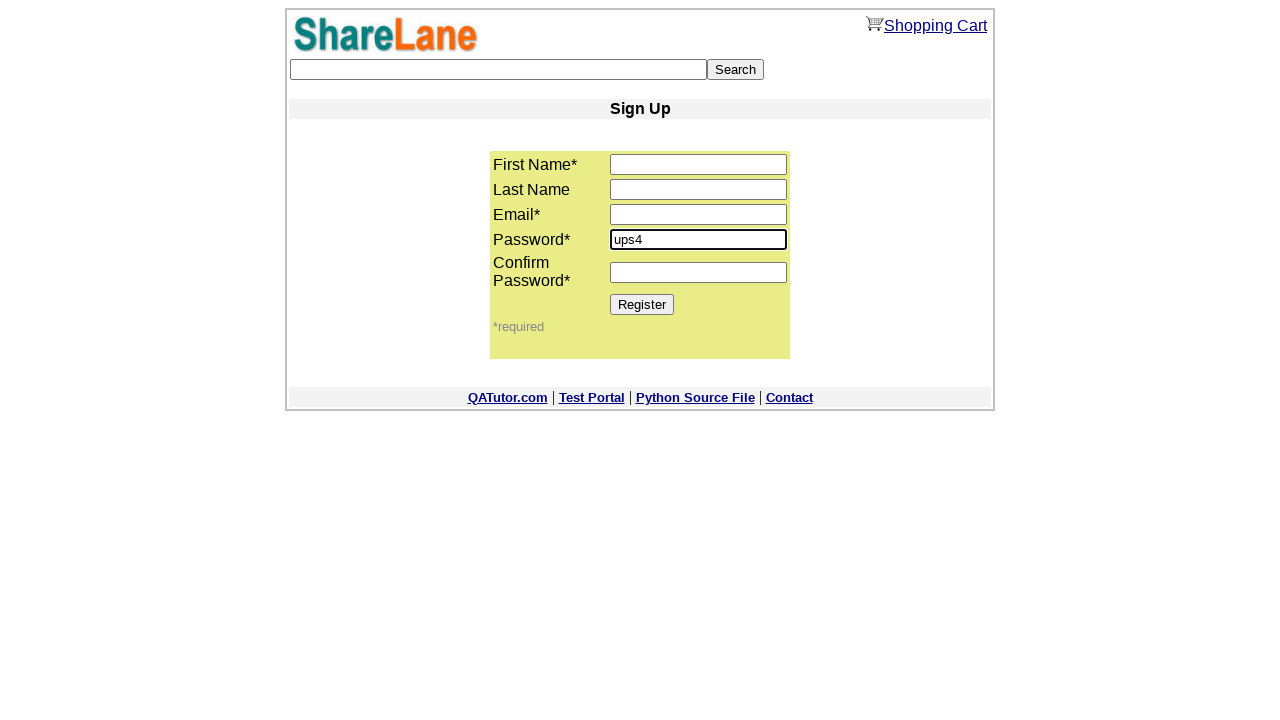

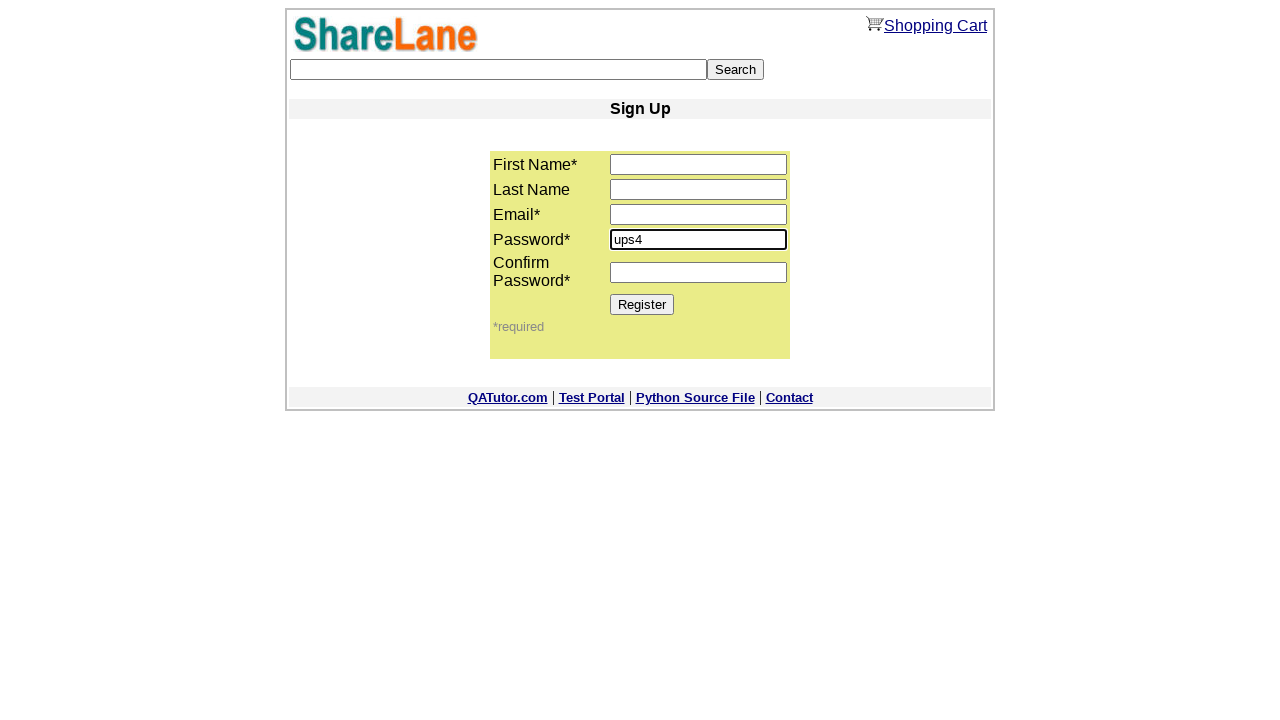